Tests the search functionality on the TCAS course website by entering a search term for engineering faculties and verifying that search results are displayed.

Starting URL: https://course.mytcas.com/

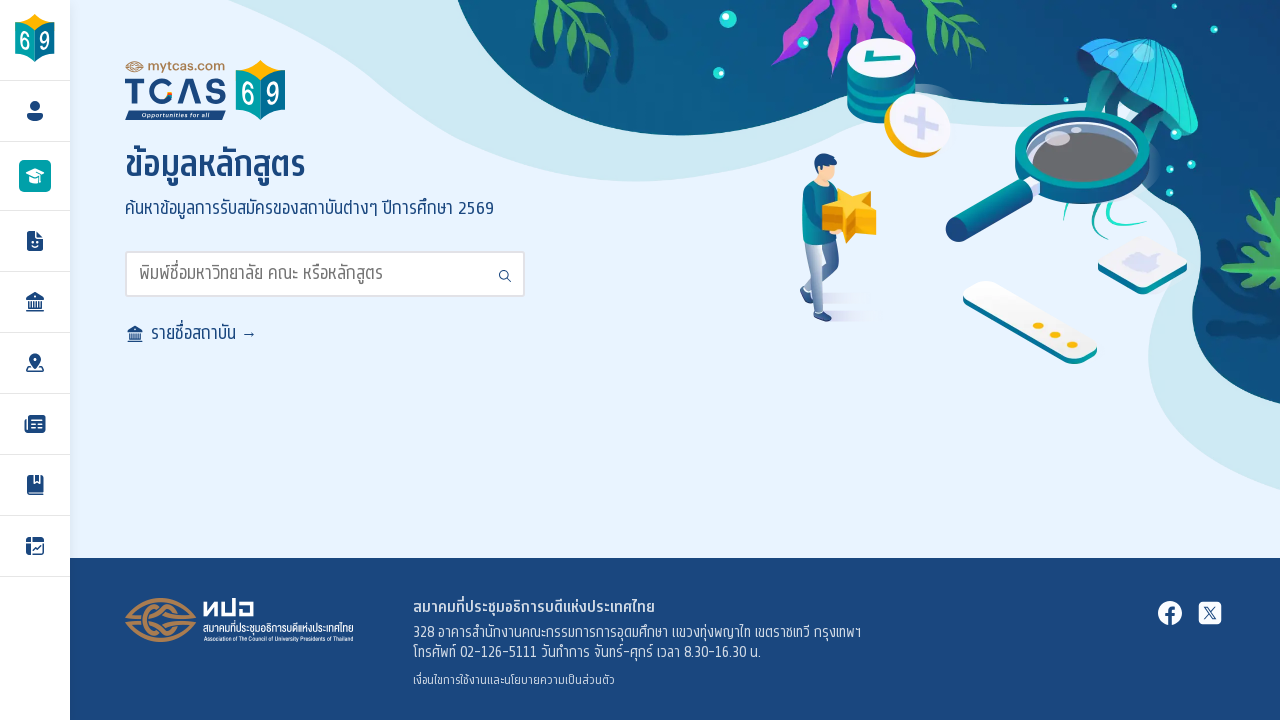

Filled search bar with 'คณะวิศวกรรม' (engineering faculties) on #search
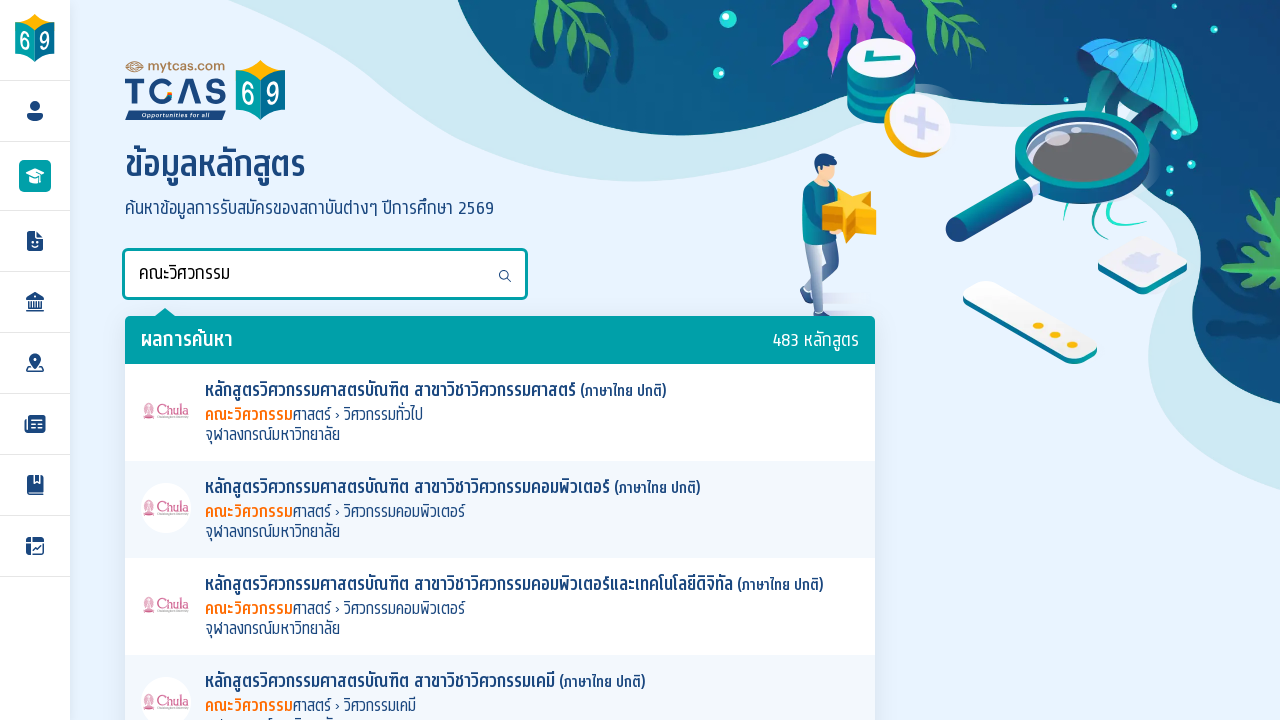

Search results appeared with engineering faculty matches
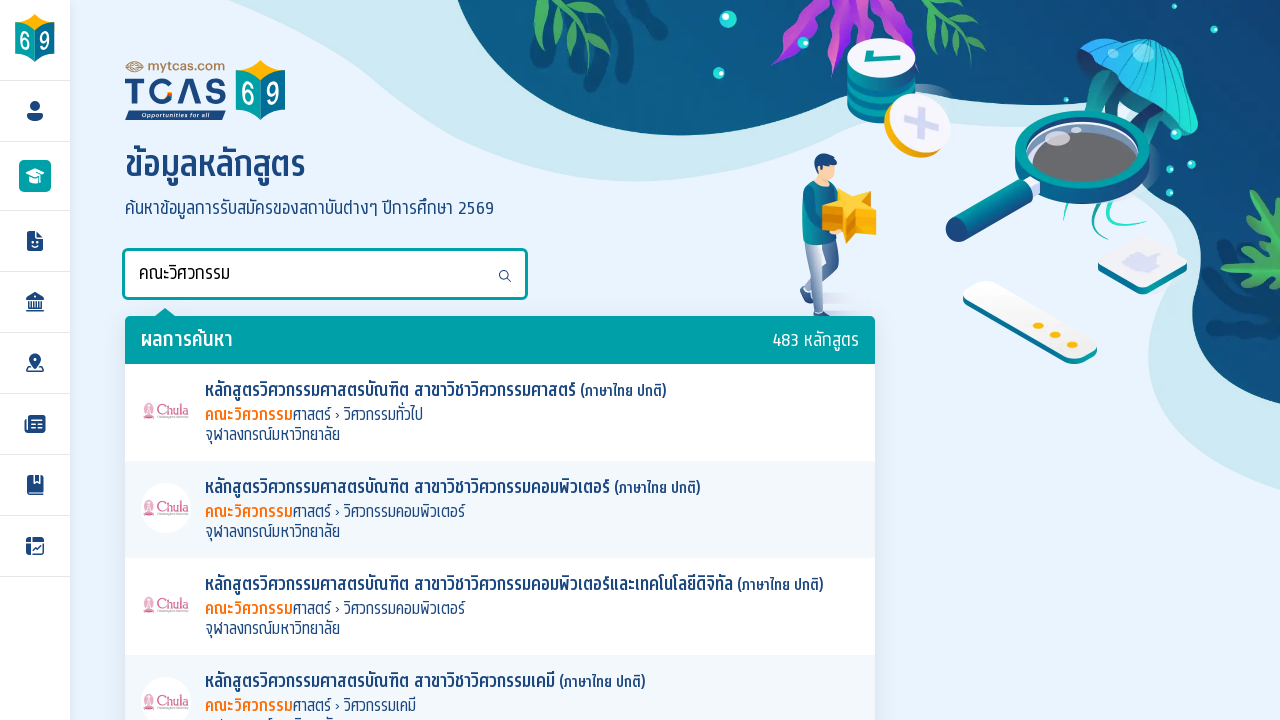

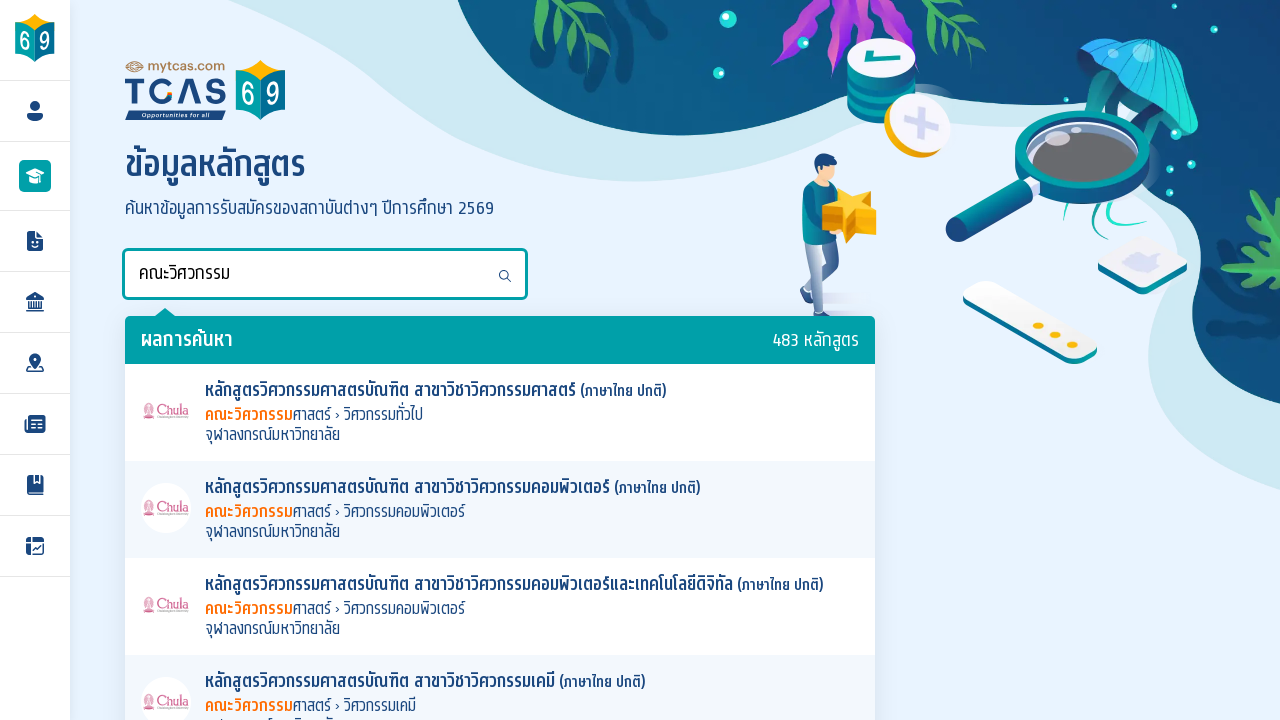